Tests that todo data persists after page reload by creating items, checking one, and reloading.

Starting URL: https://demo.playwright.dev/todomvc

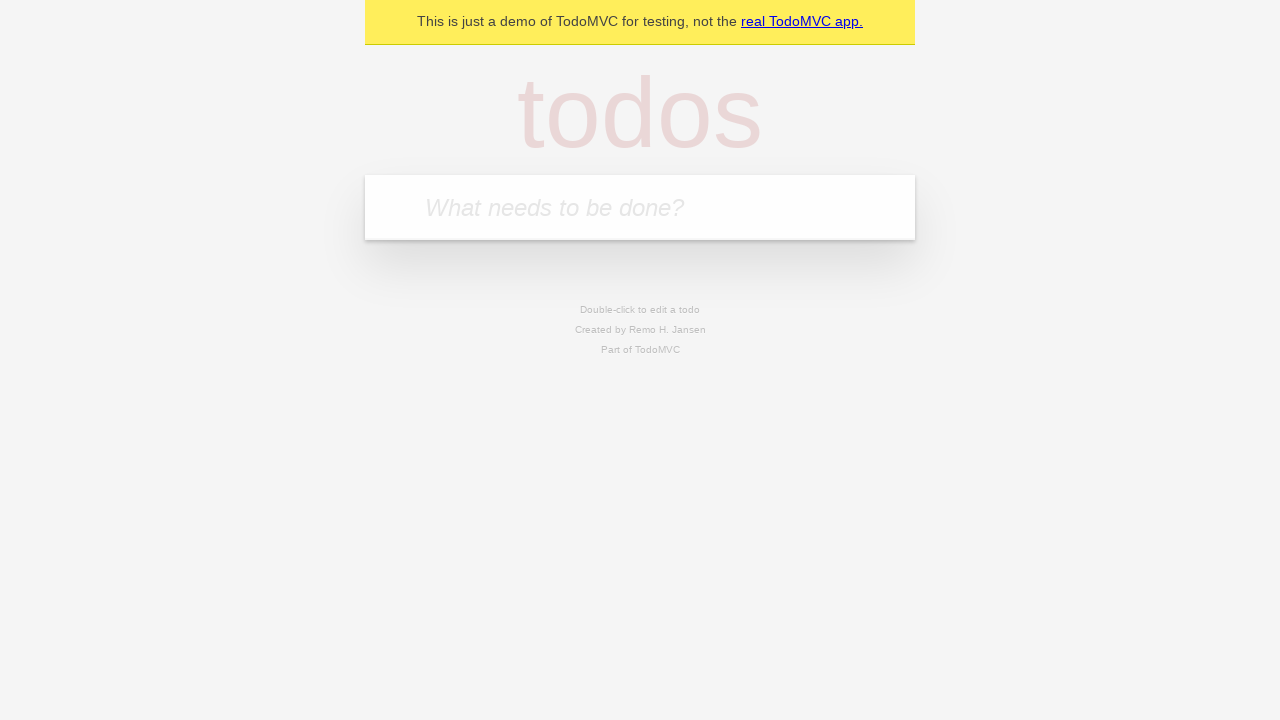

Filled todo input with 'buy some cheese' on internal:attr=[placeholder="What needs to be done?"i]
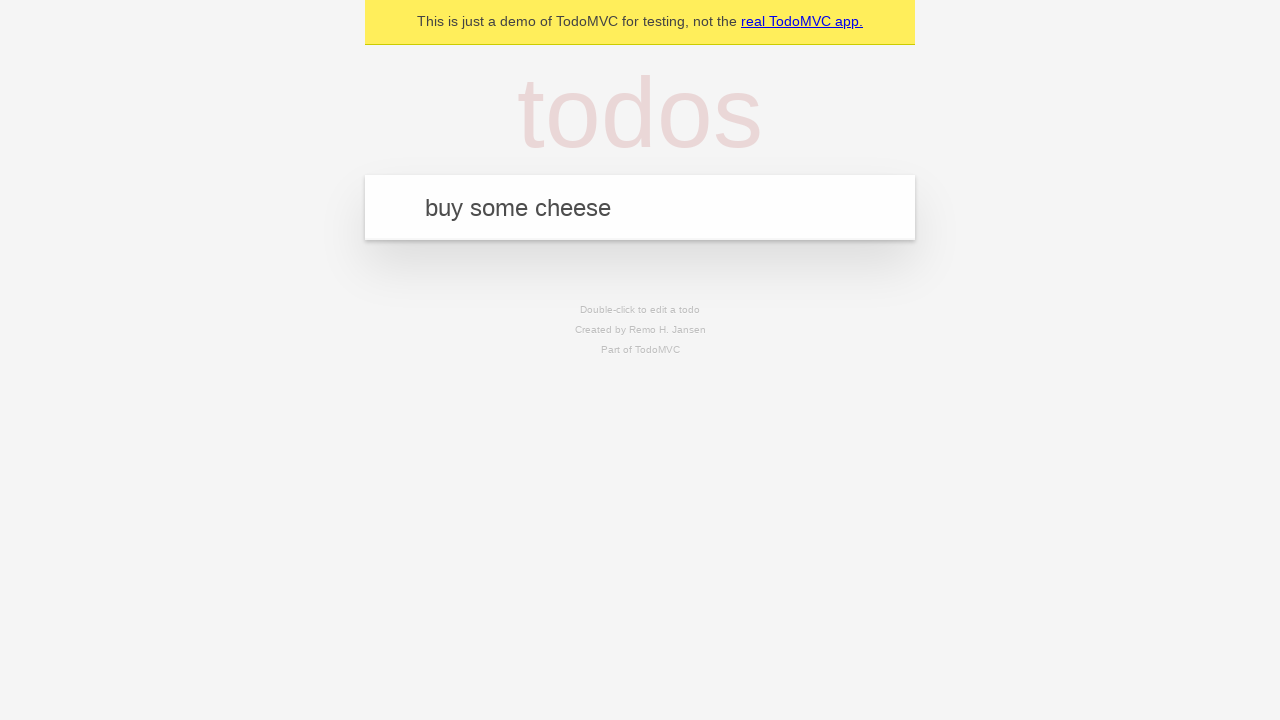

Pressed Enter to create first todo item on internal:attr=[placeholder="What needs to be done?"i]
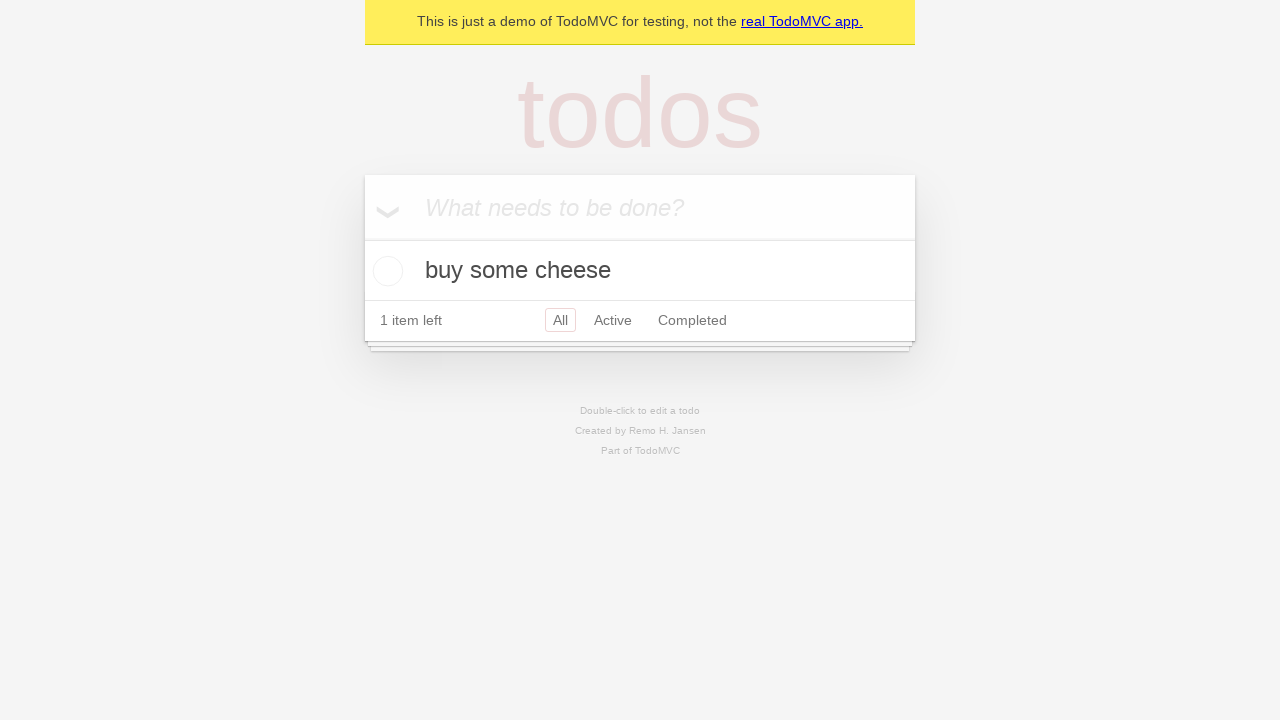

Filled todo input with 'feed the cat' on internal:attr=[placeholder="What needs to be done?"i]
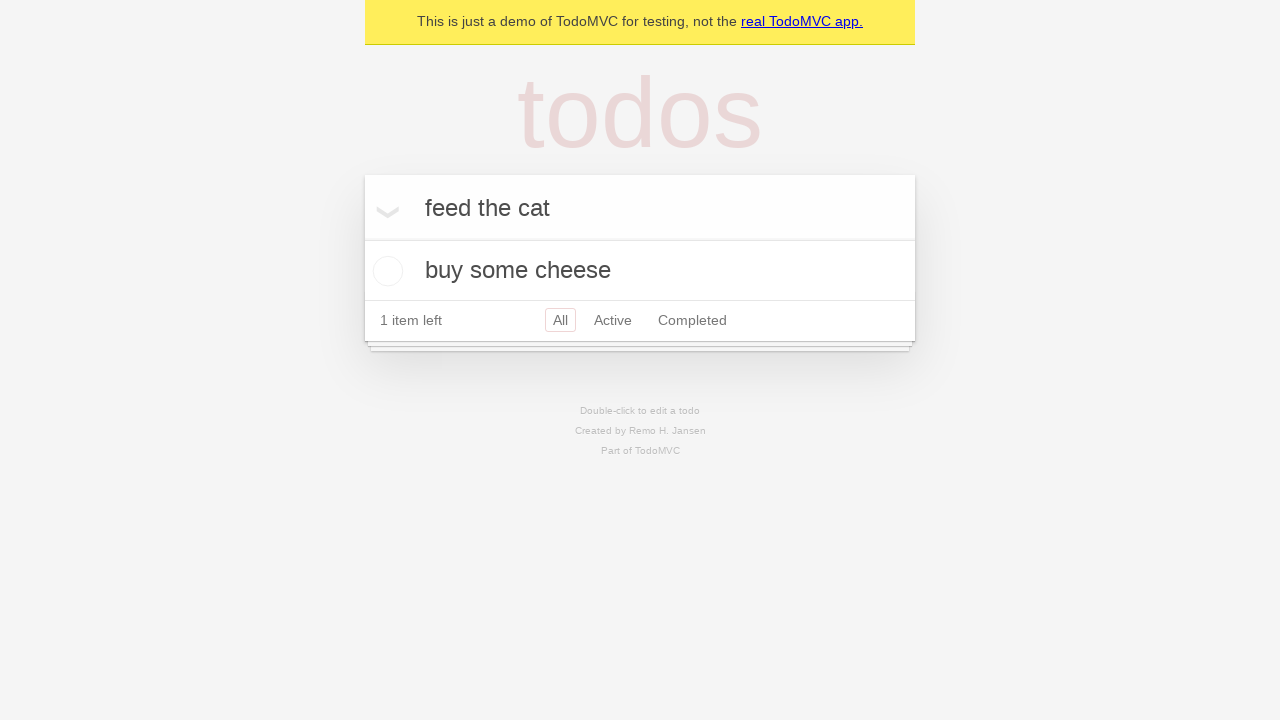

Pressed Enter to create second todo item on internal:attr=[placeholder="What needs to be done?"i]
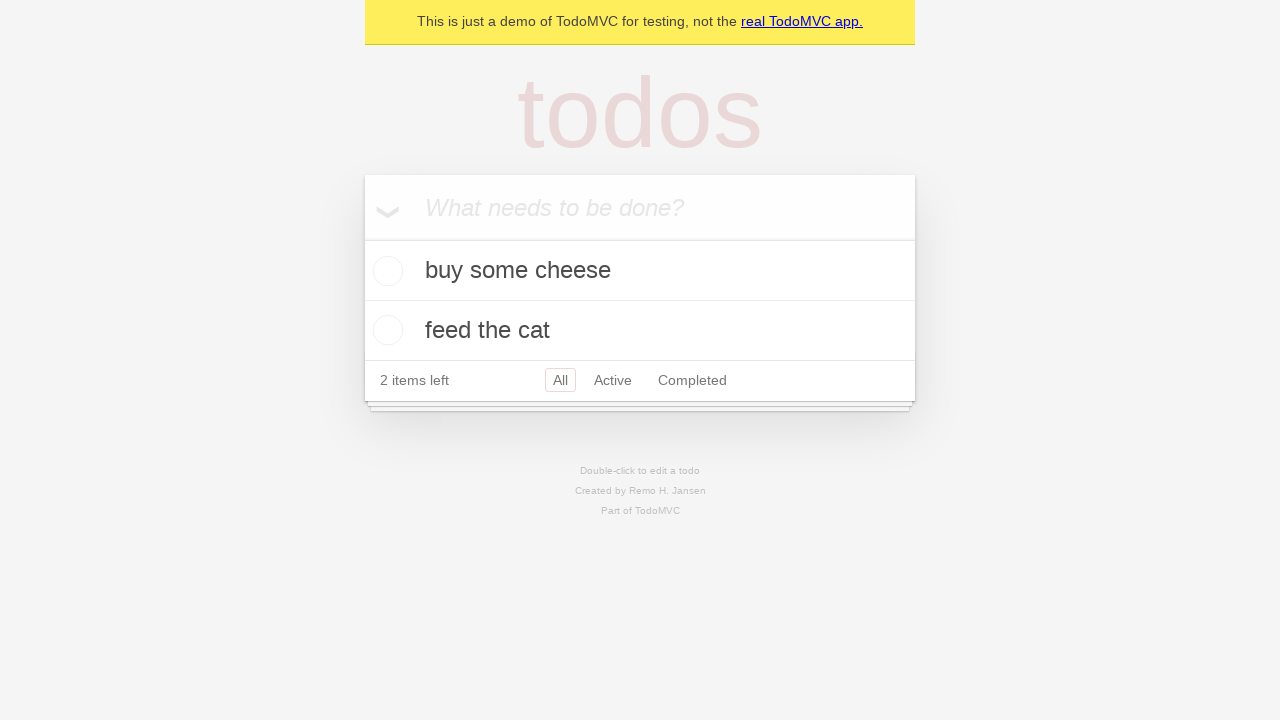

Checked the first todo item at (385, 271) on internal:testid=[data-testid="todo-item"s] >> nth=0 >> internal:role=checkbox
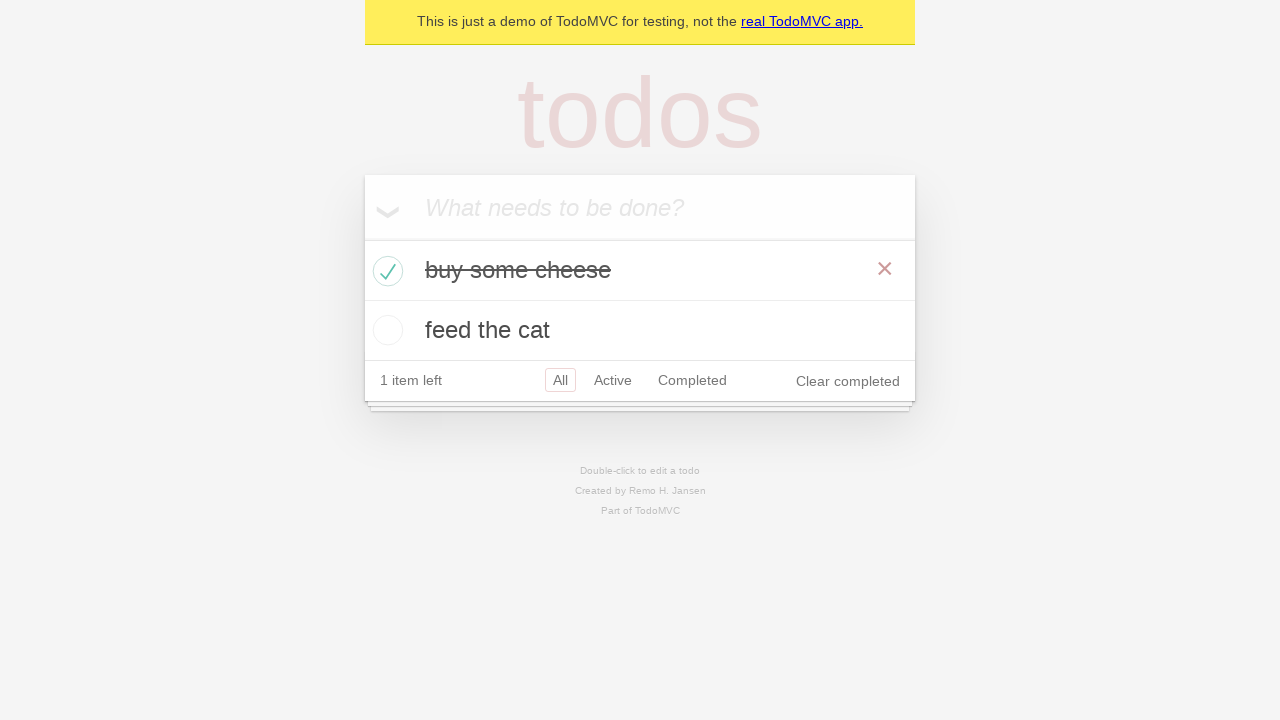

Reloaded the page
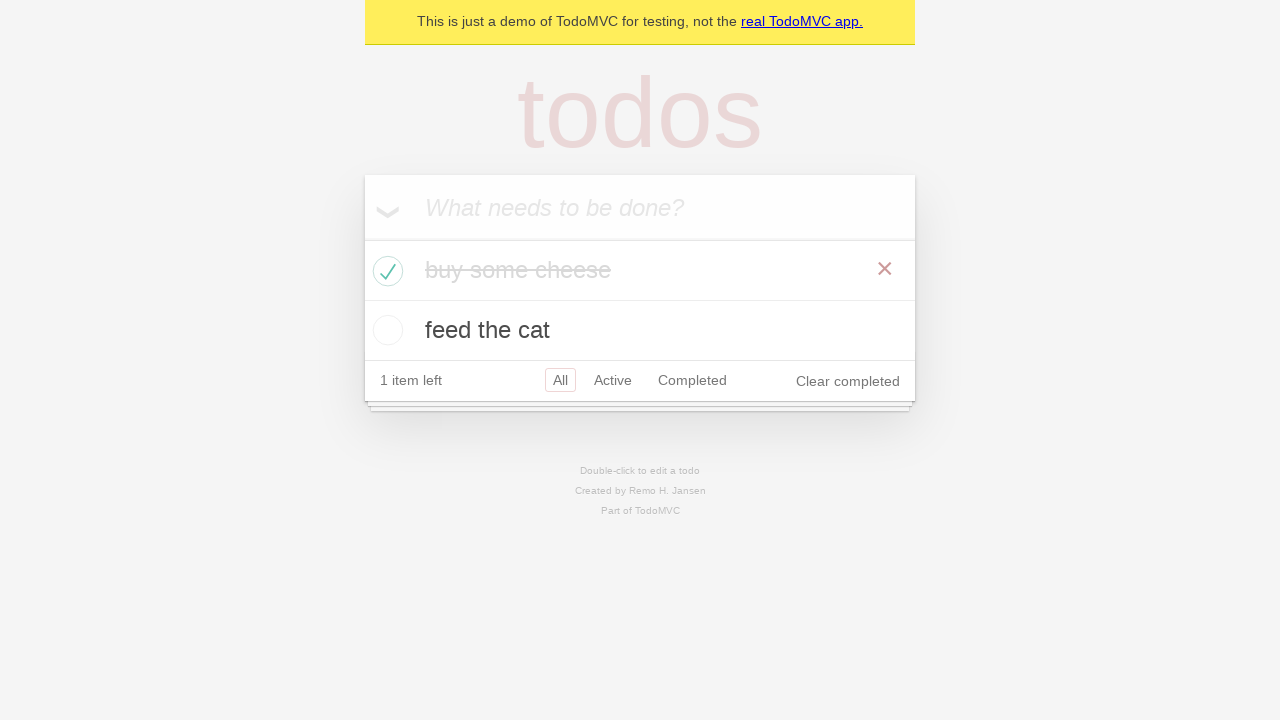

Waited for todo items to load after page reload
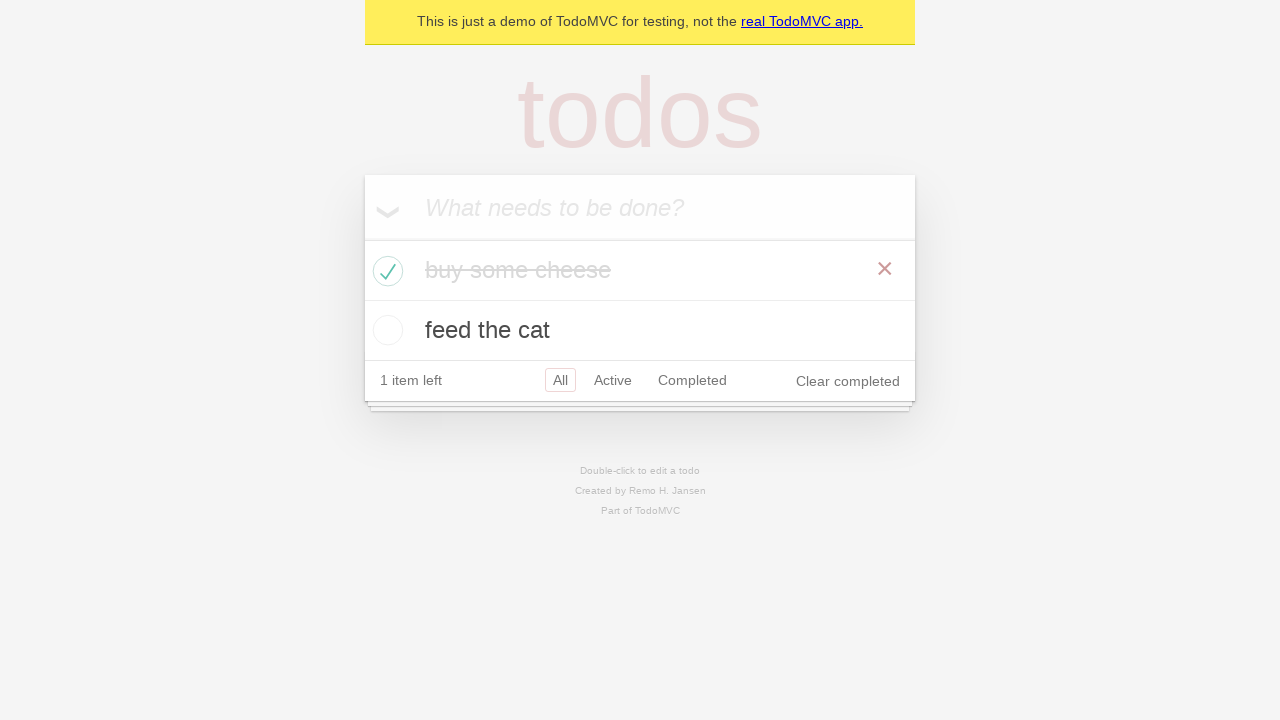

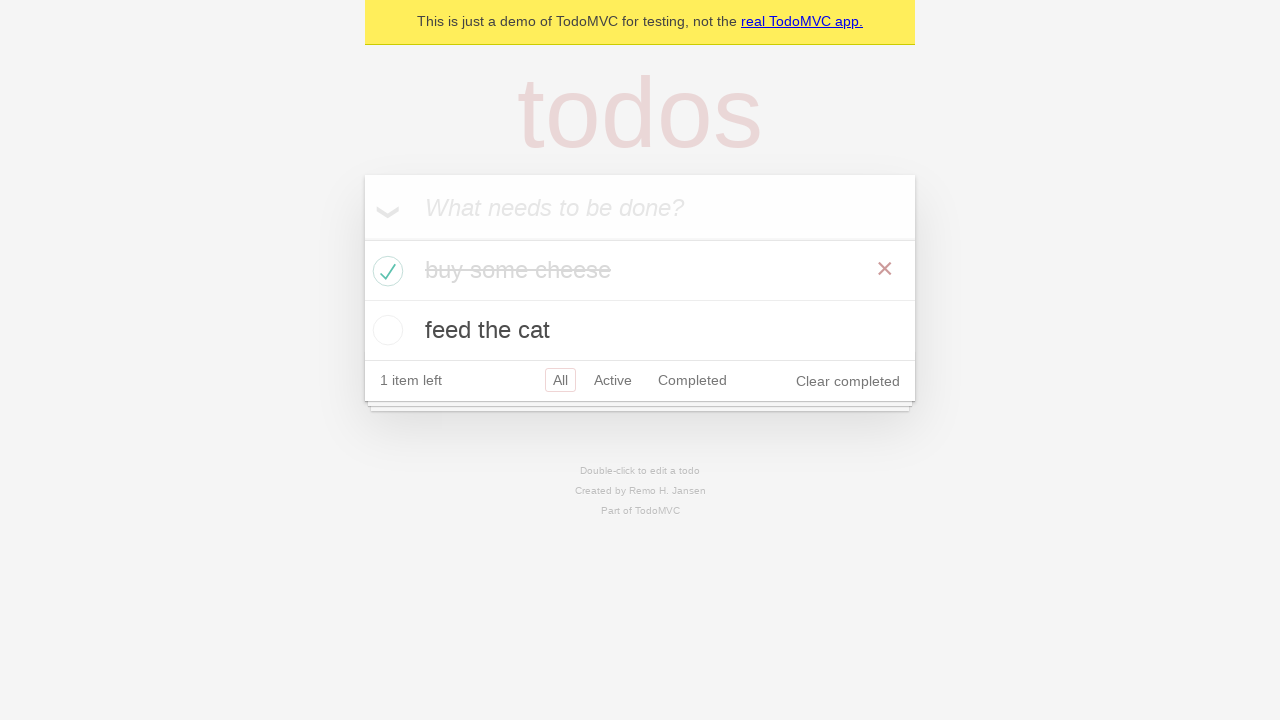